Tests multiple window handling by clicking buttons that open new tabs and windows, then iterating through all open windows to verify they can be accessed.

Starting URL: https://demoqa.com/browser-windows

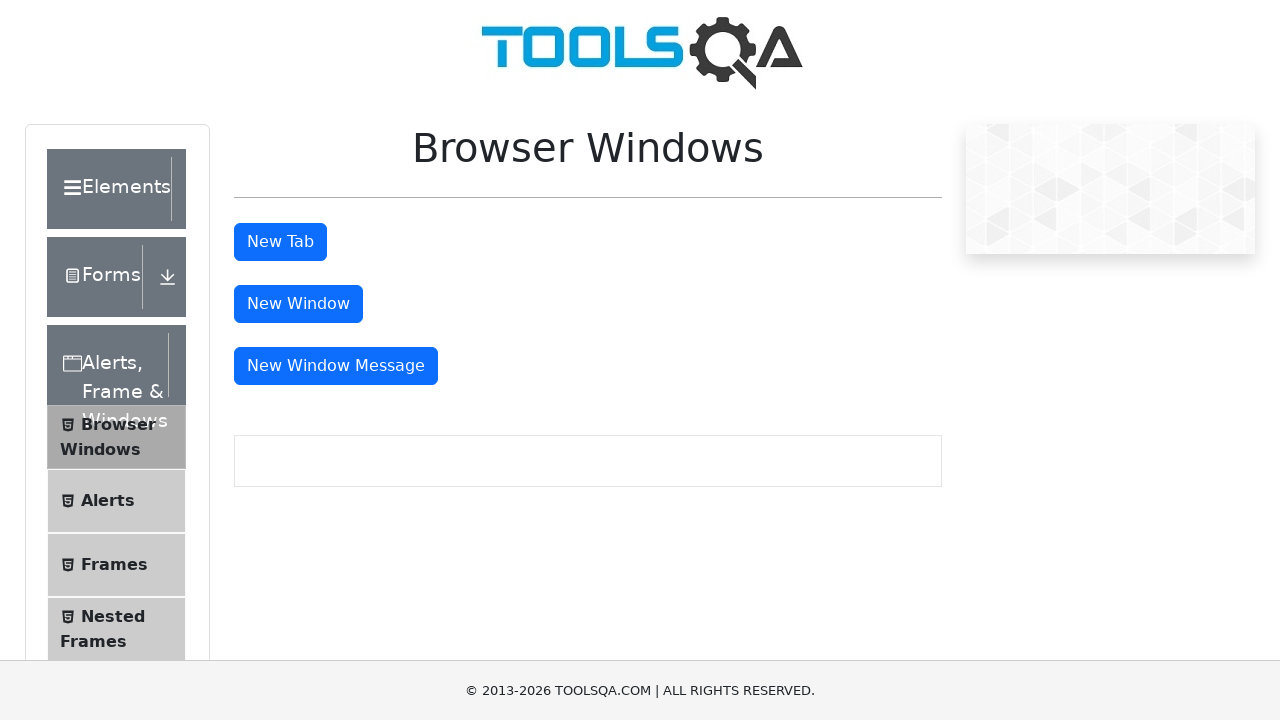

Clicked New Tab button to open new tab at (280, 242) on #tabButton
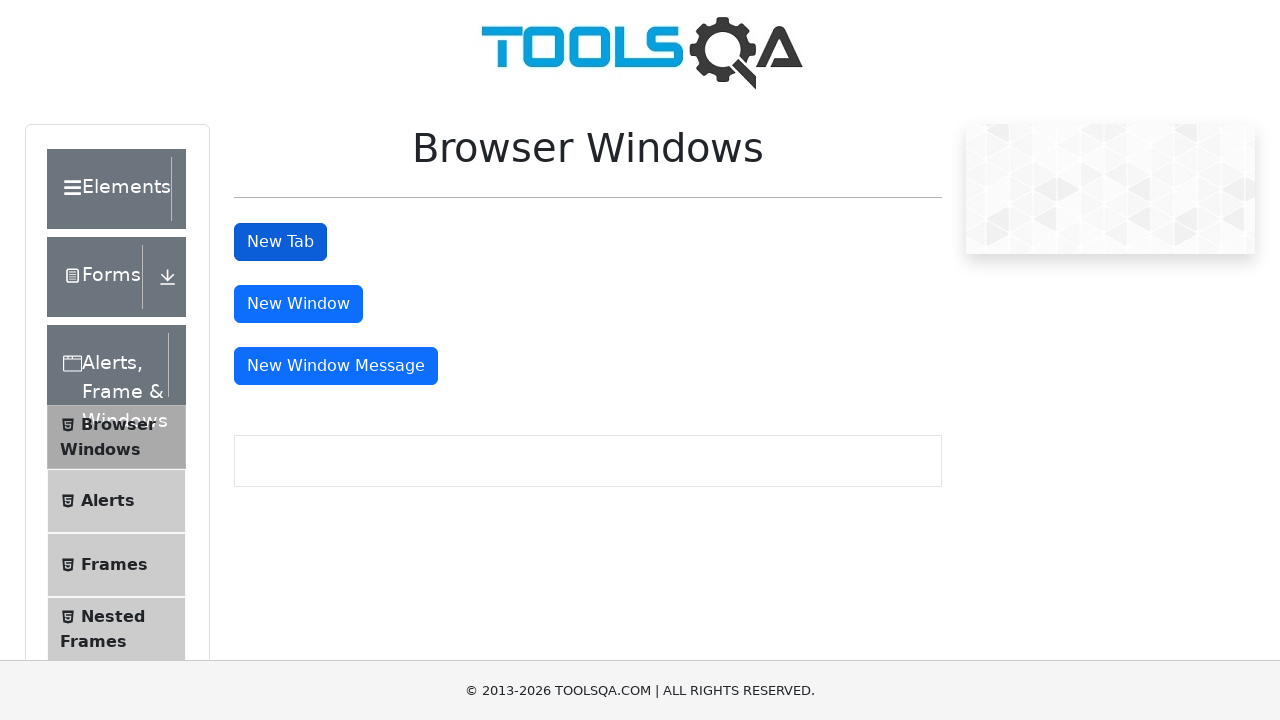

New tab opened and captured
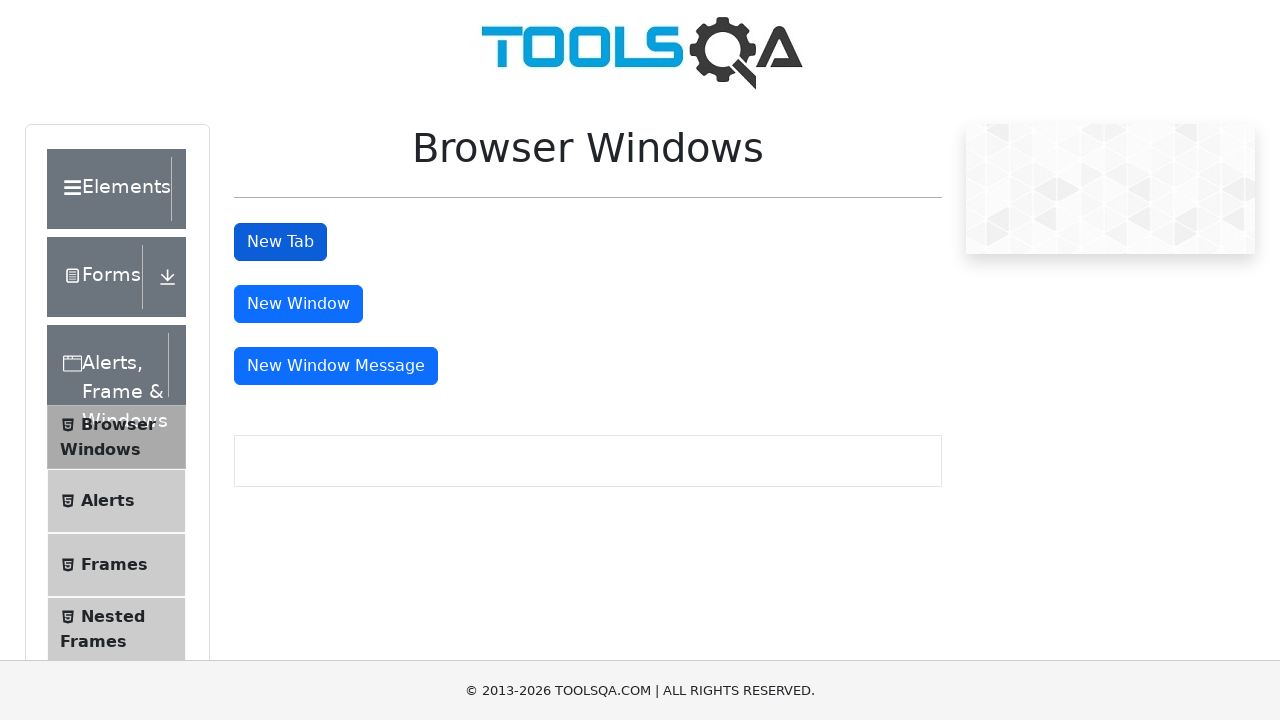

Clicked New Window button to open new window at (298, 304) on xpath=//button[@id='windowButton']
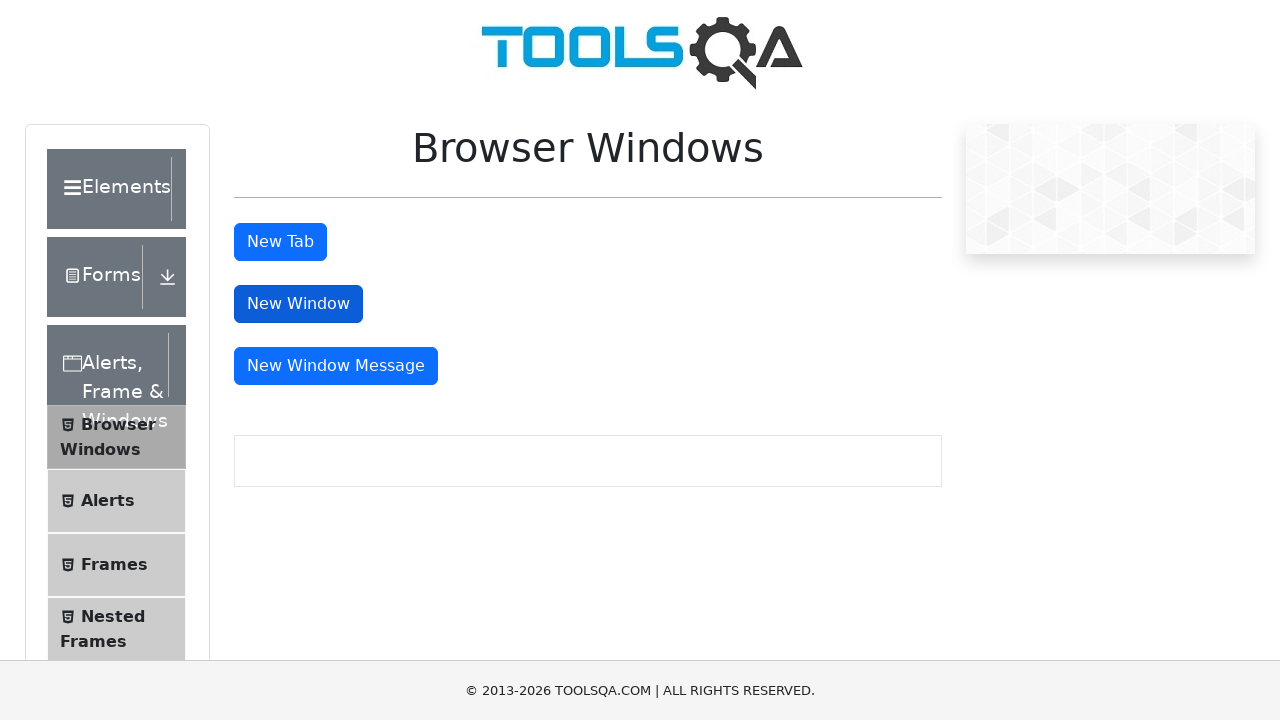

New window opened and captured
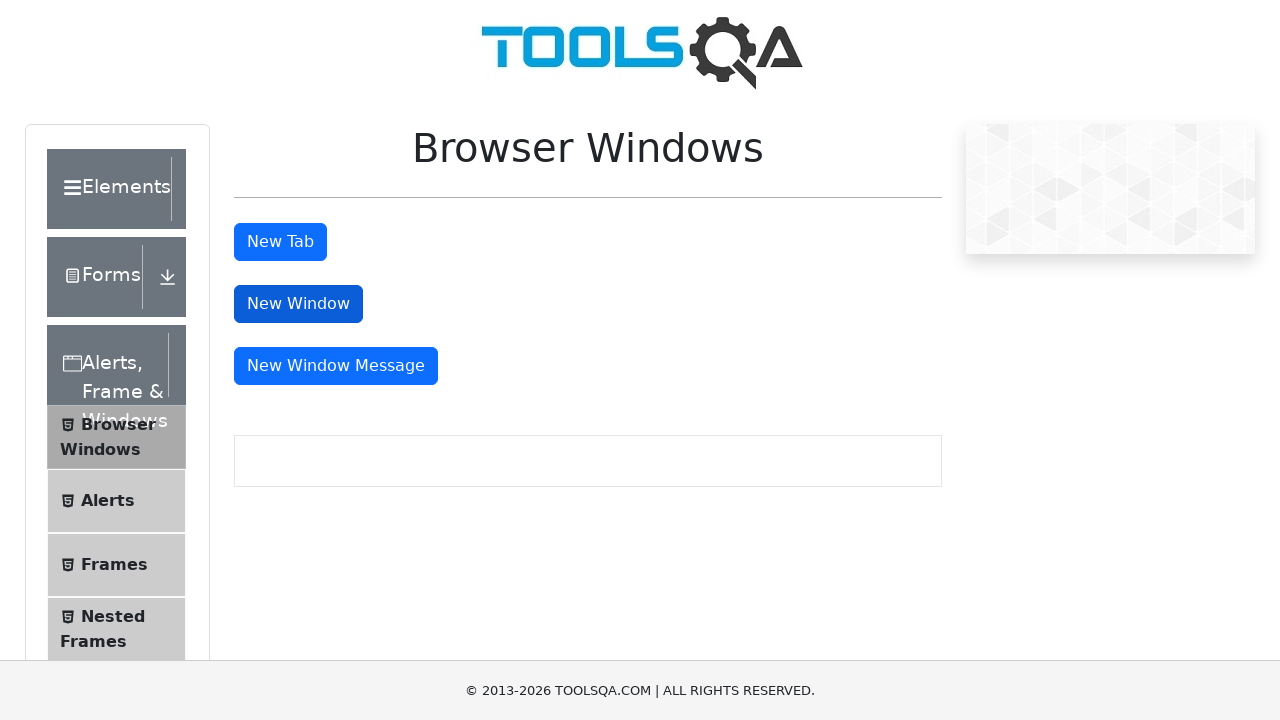

Clicked New Window Message button to open new window at (336, 366) on #messageWindowButton
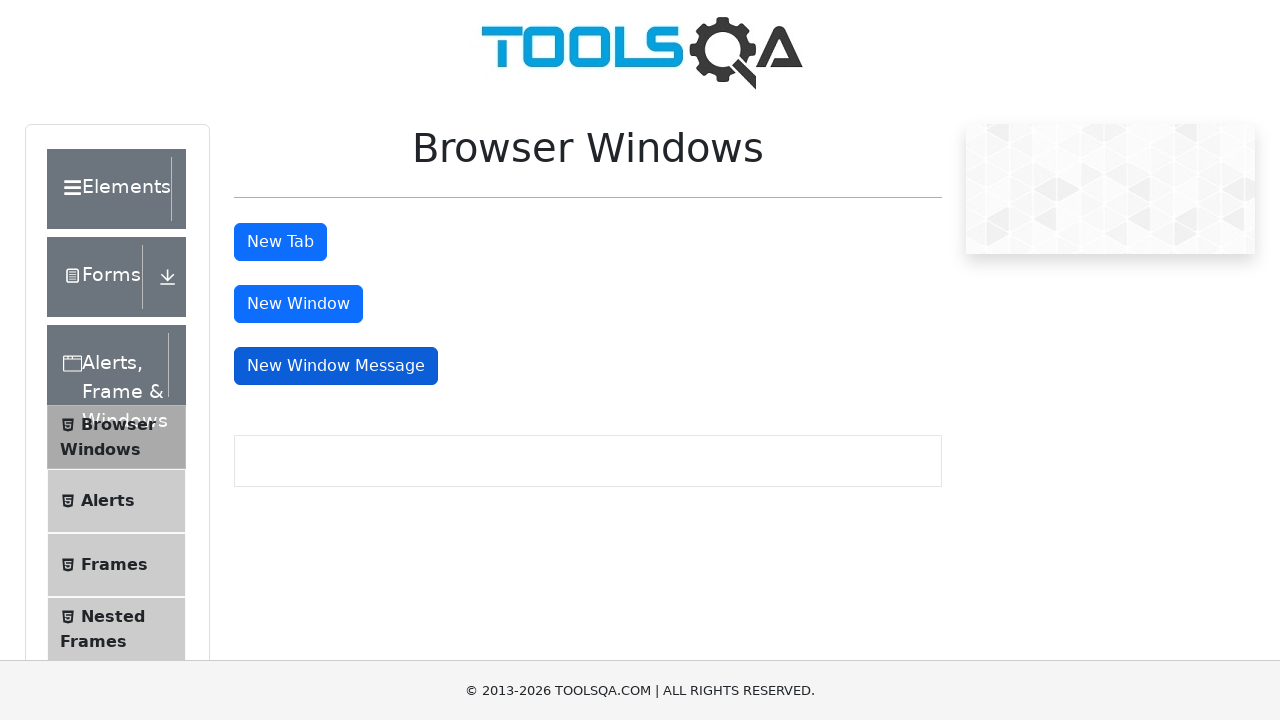

New window message opened and captured
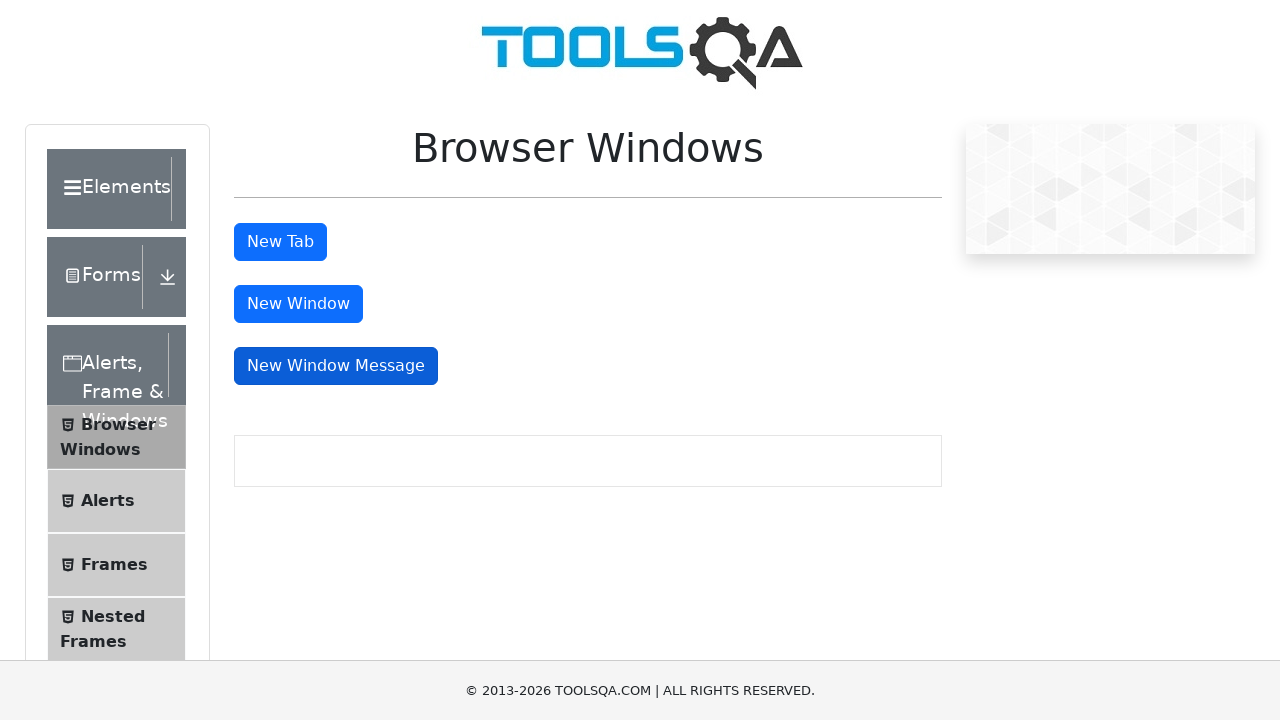

New tab loaded successfully
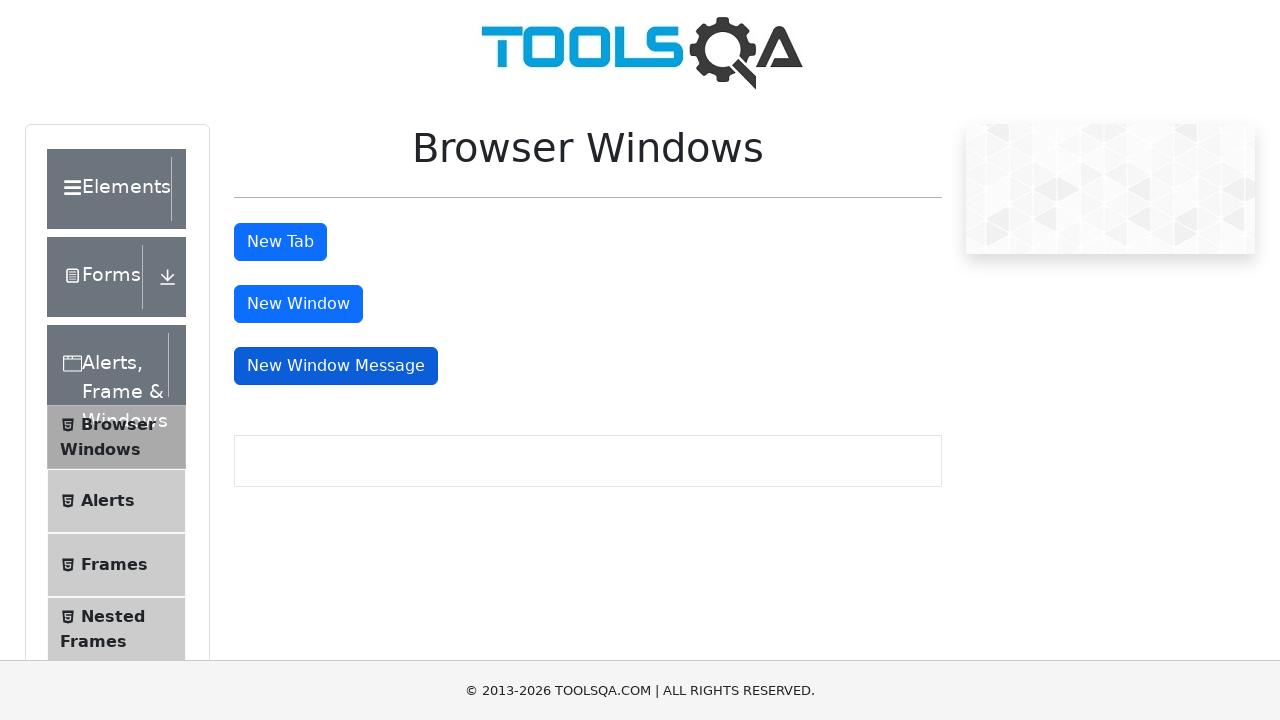

New window loaded successfully
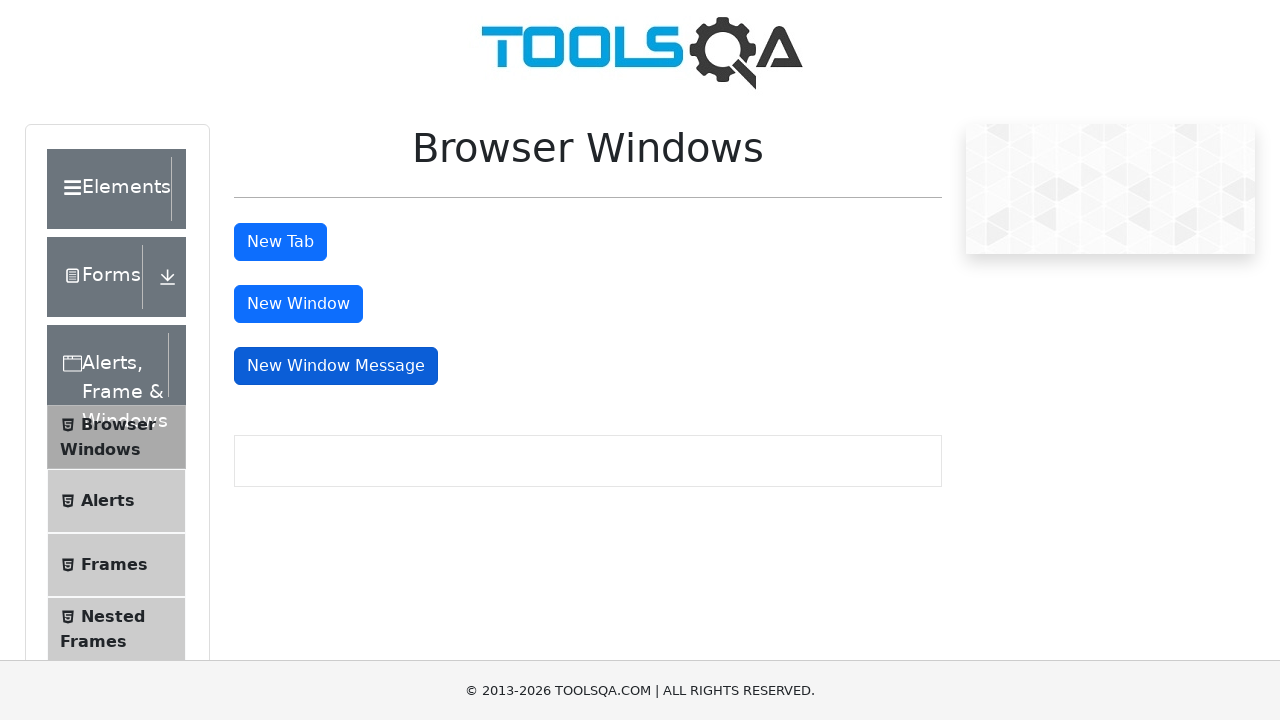

New window message loaded successfully
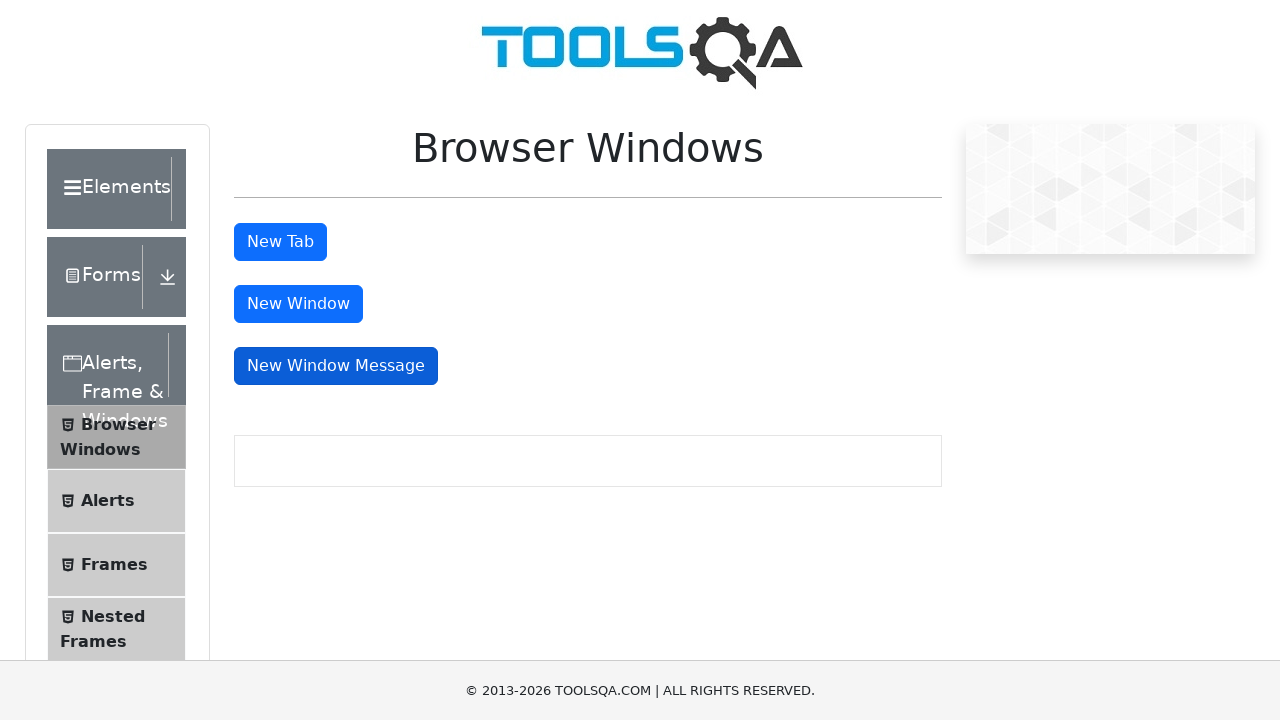

Brought page to front and verified access
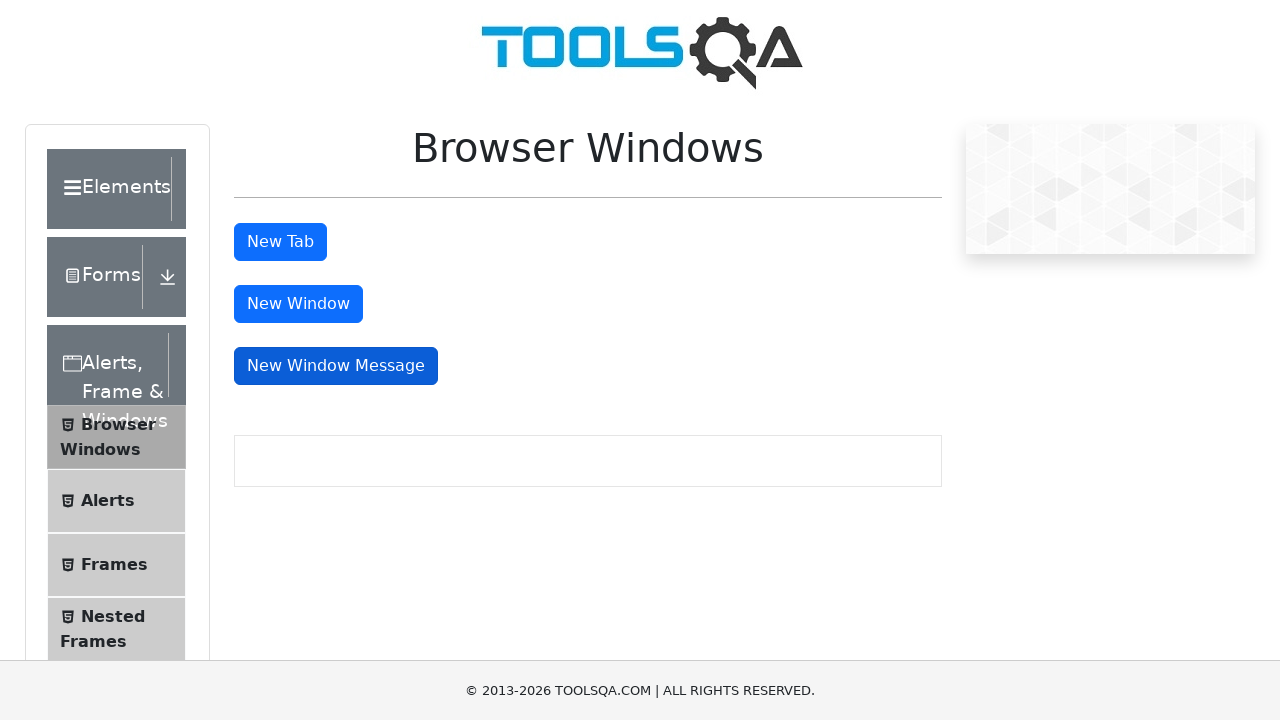

Brought page to front and verified access
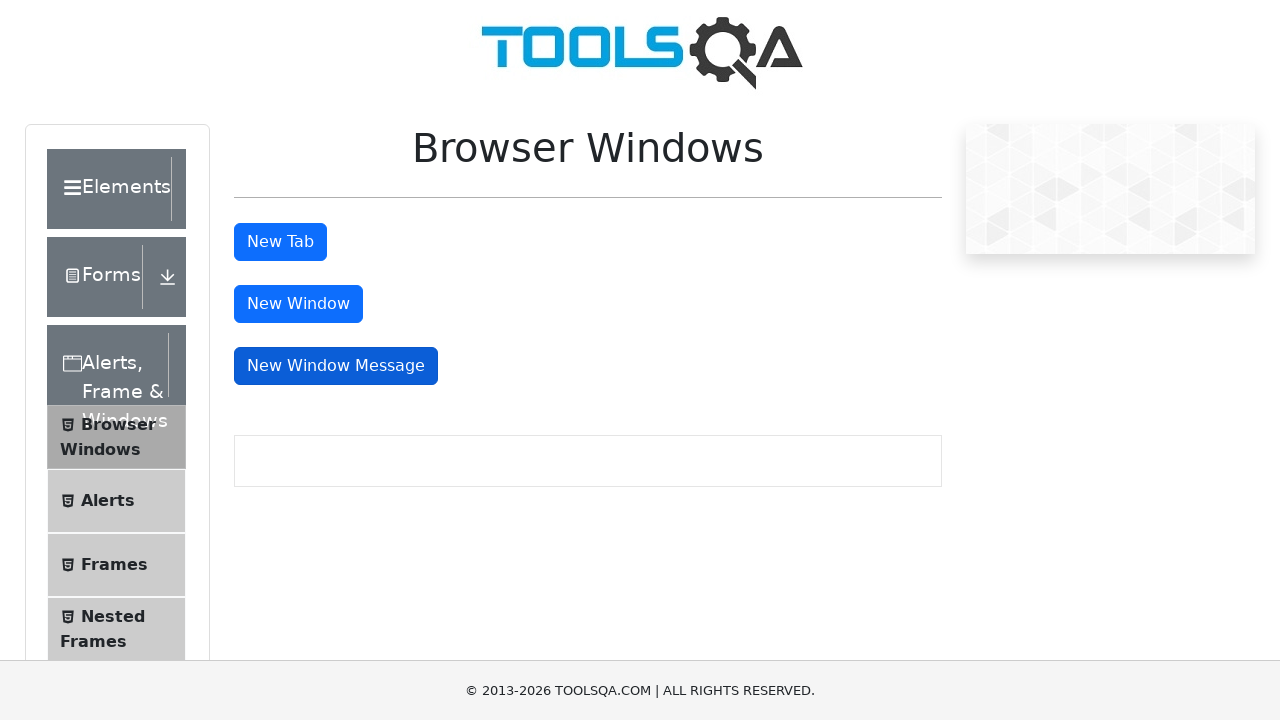

Brought page to front and verified access
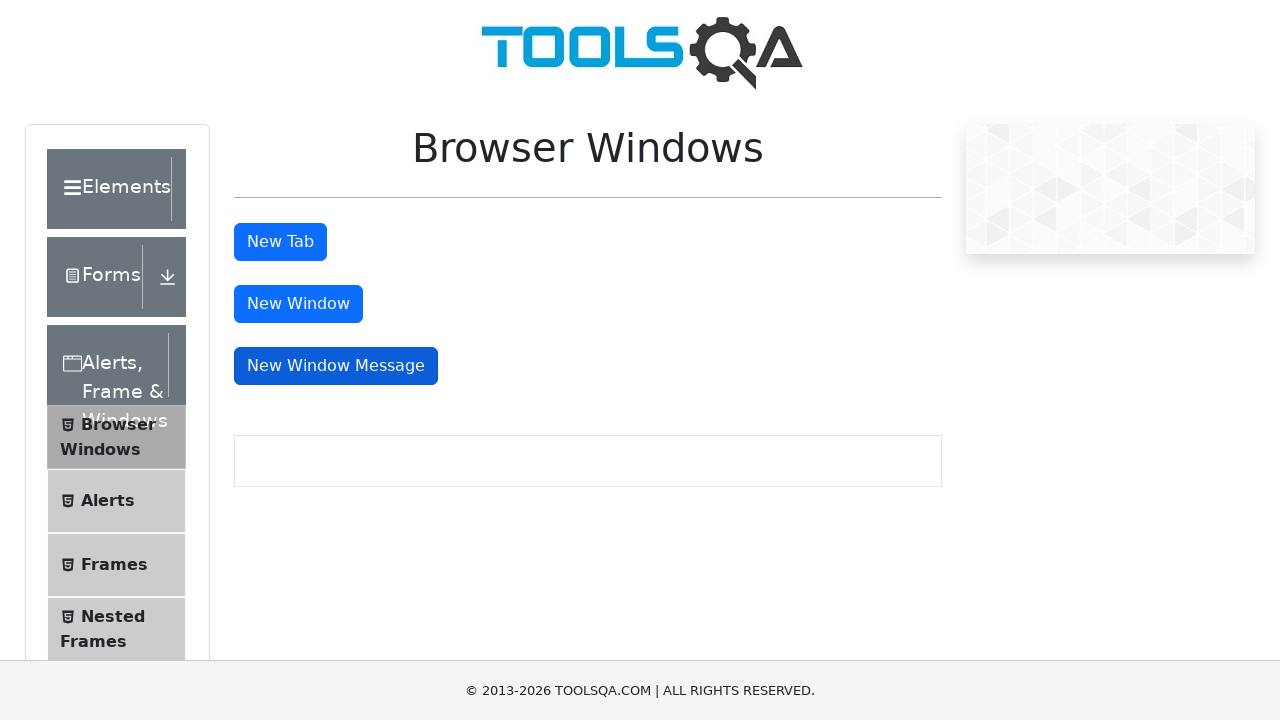

Brought page to front and verified access
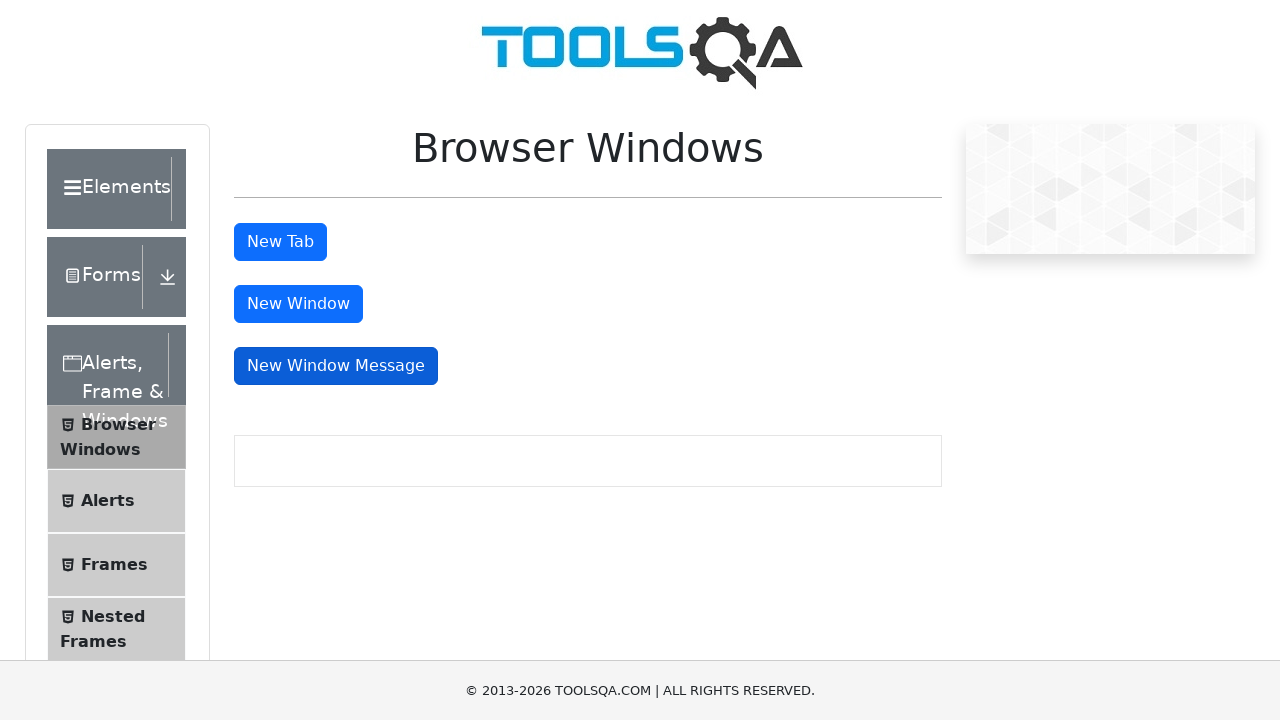

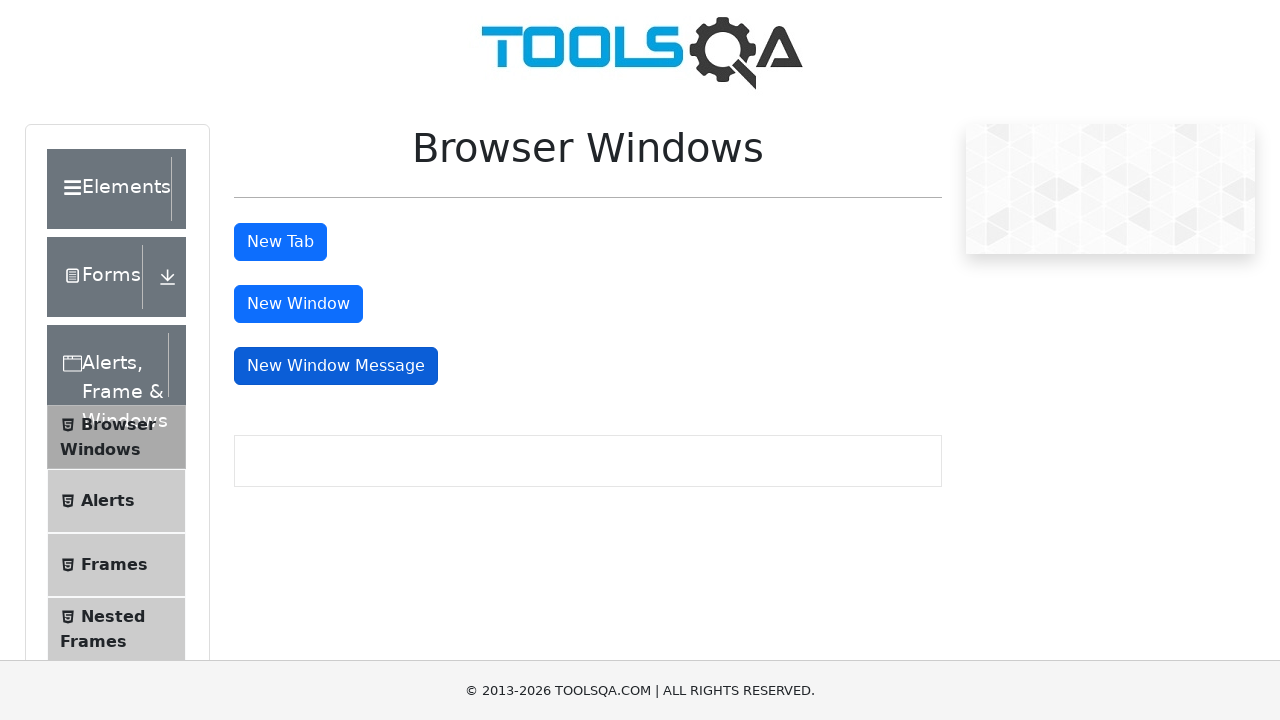